Tests file download functionality by navigating to a download page and clicking on a file link to download it

Starting URL: https://the-internet.herokuapp.com/download

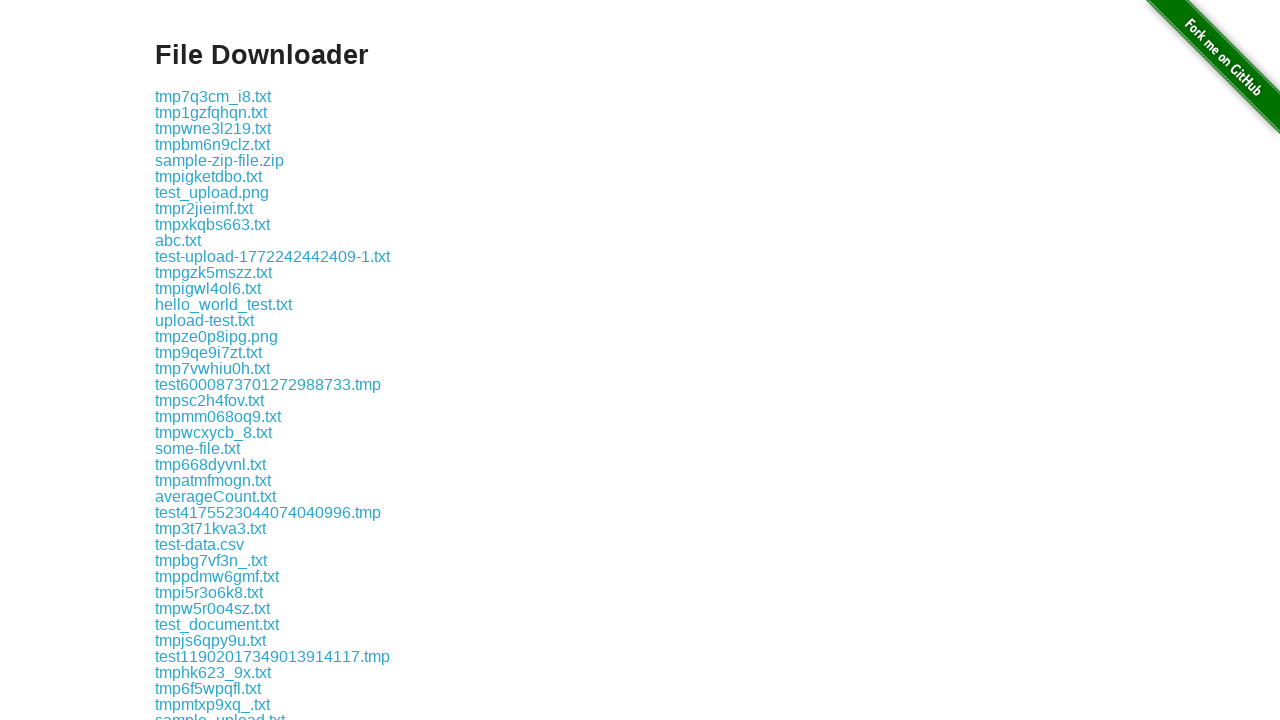

Navigated to download page at https://the-internet.herokuapp.com/download
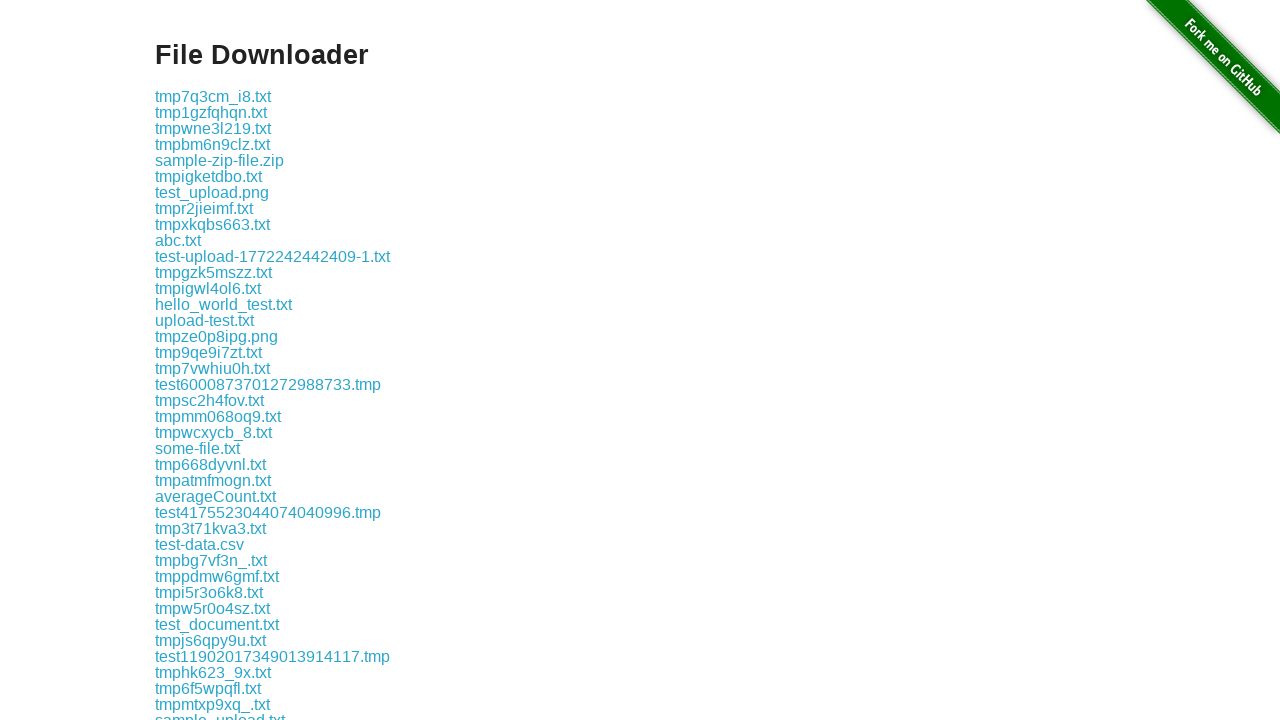

Clicked on a .txt file link to initiate download at (213, 96) on a[href*='.txt']
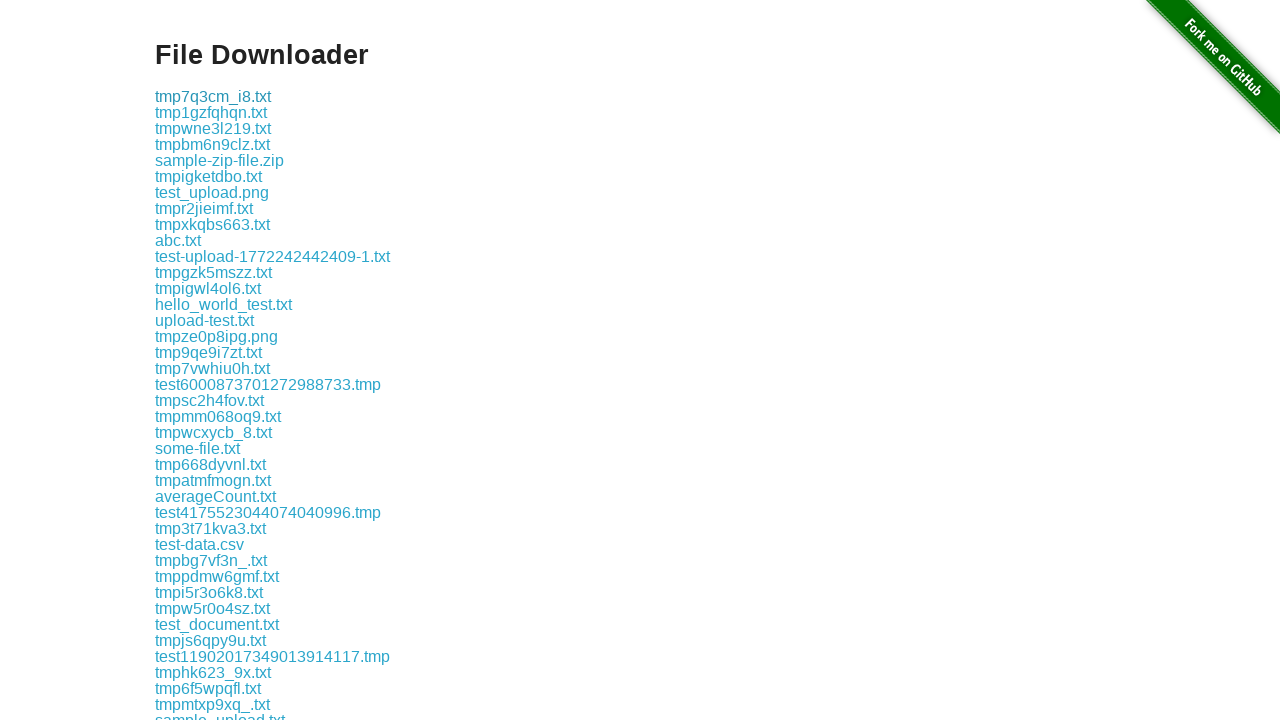

Waited 3 seconds for download to complete
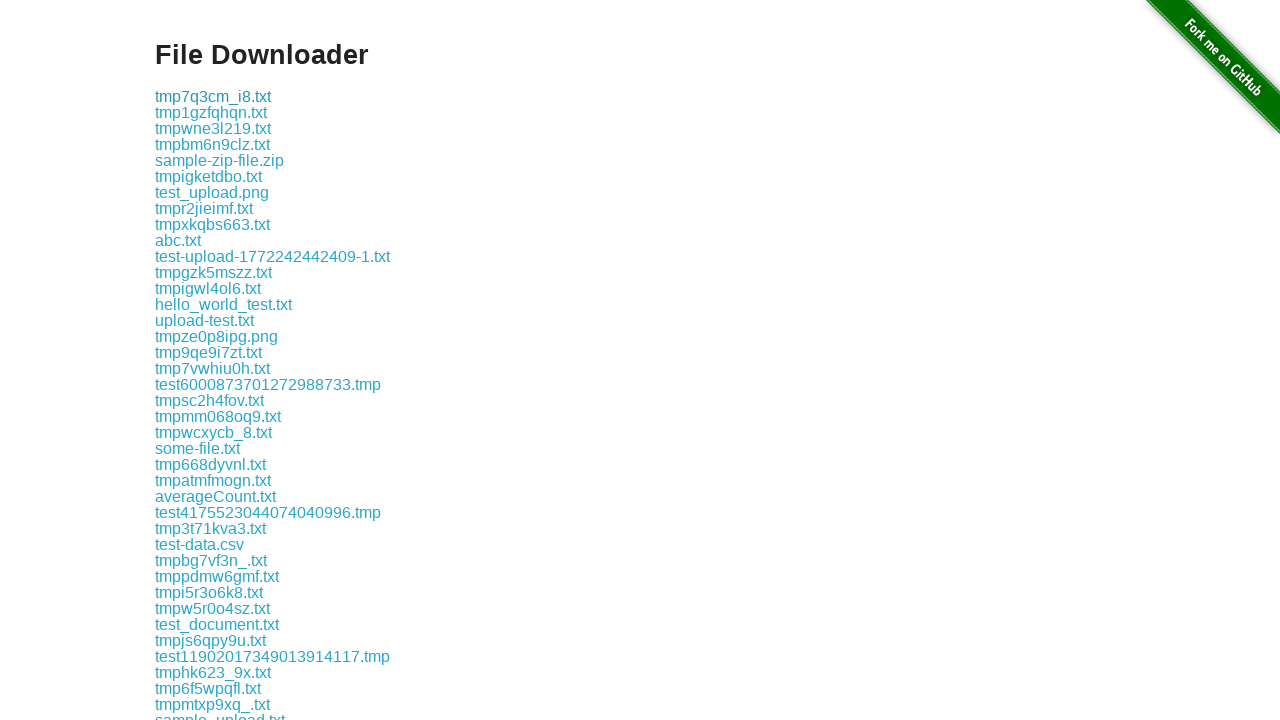

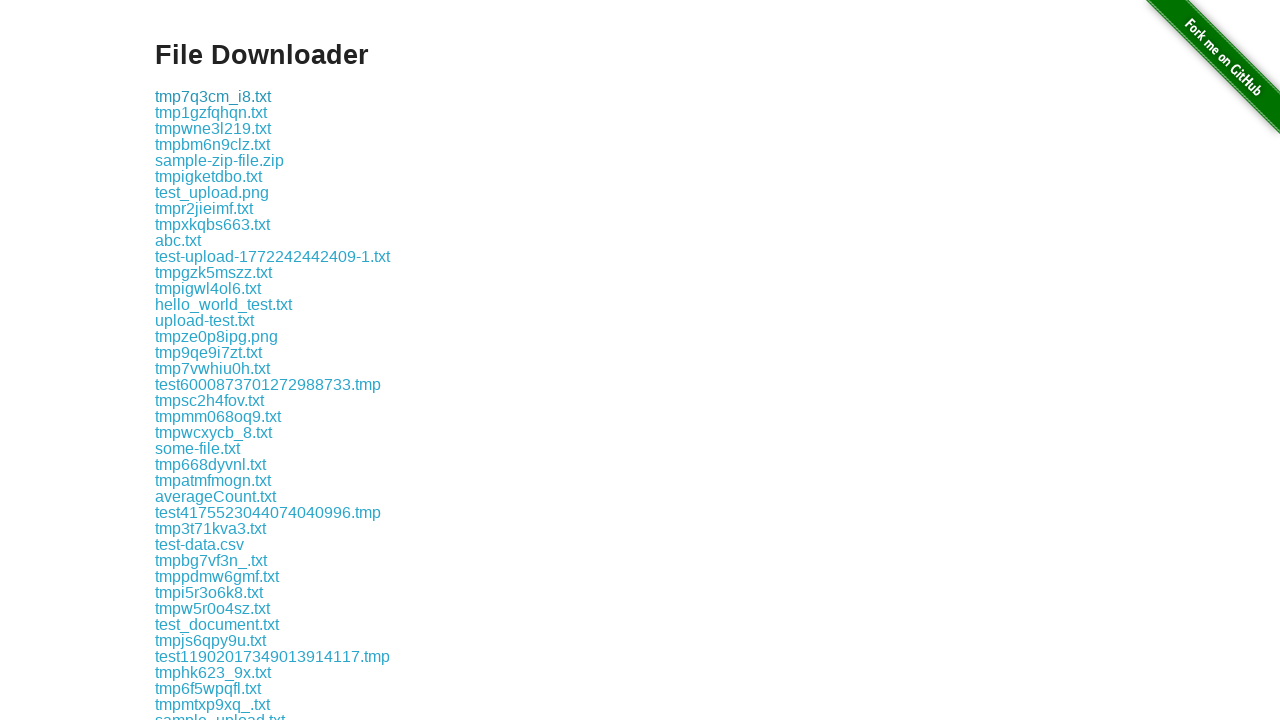